Tests filling out the complete feedback form with name, age, language, gender, dropdown selection, and comment, then verifies all values appear correctly on the confirmation page.

Starting URL: https://uljanovs.github.io/site/tasks/provide_feedback

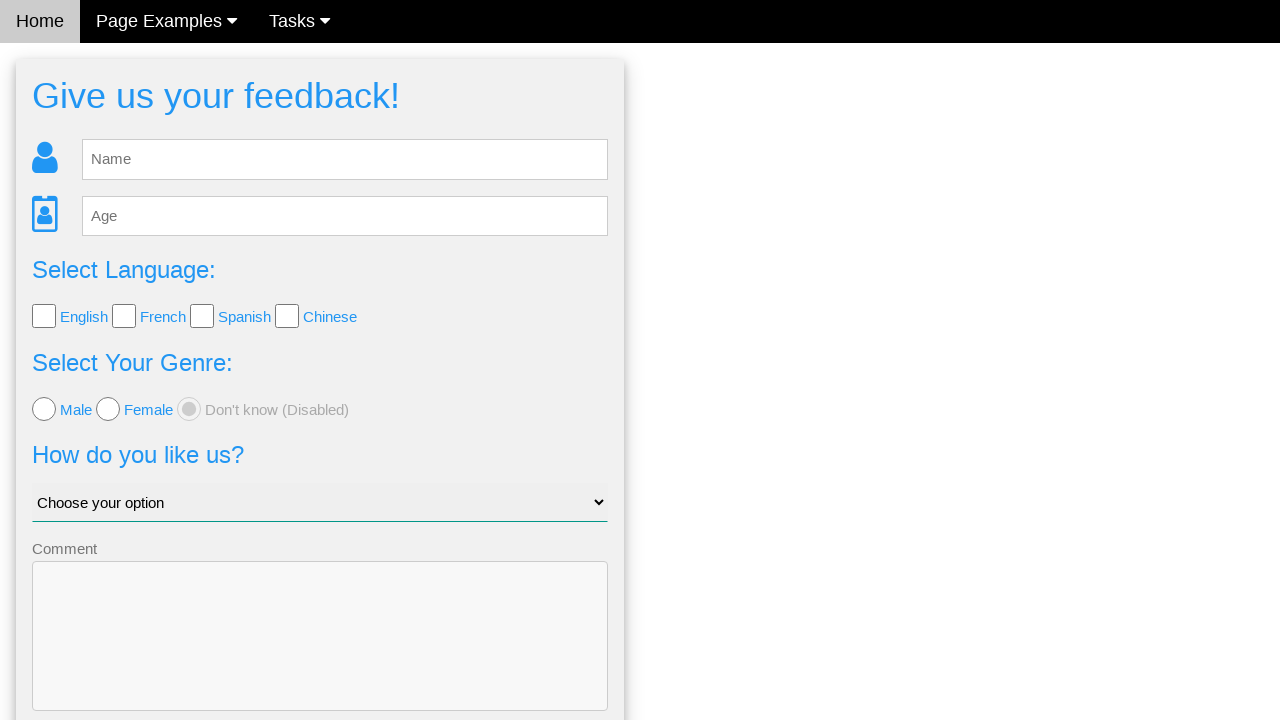

Filled name field with 'Test' on #fb_name
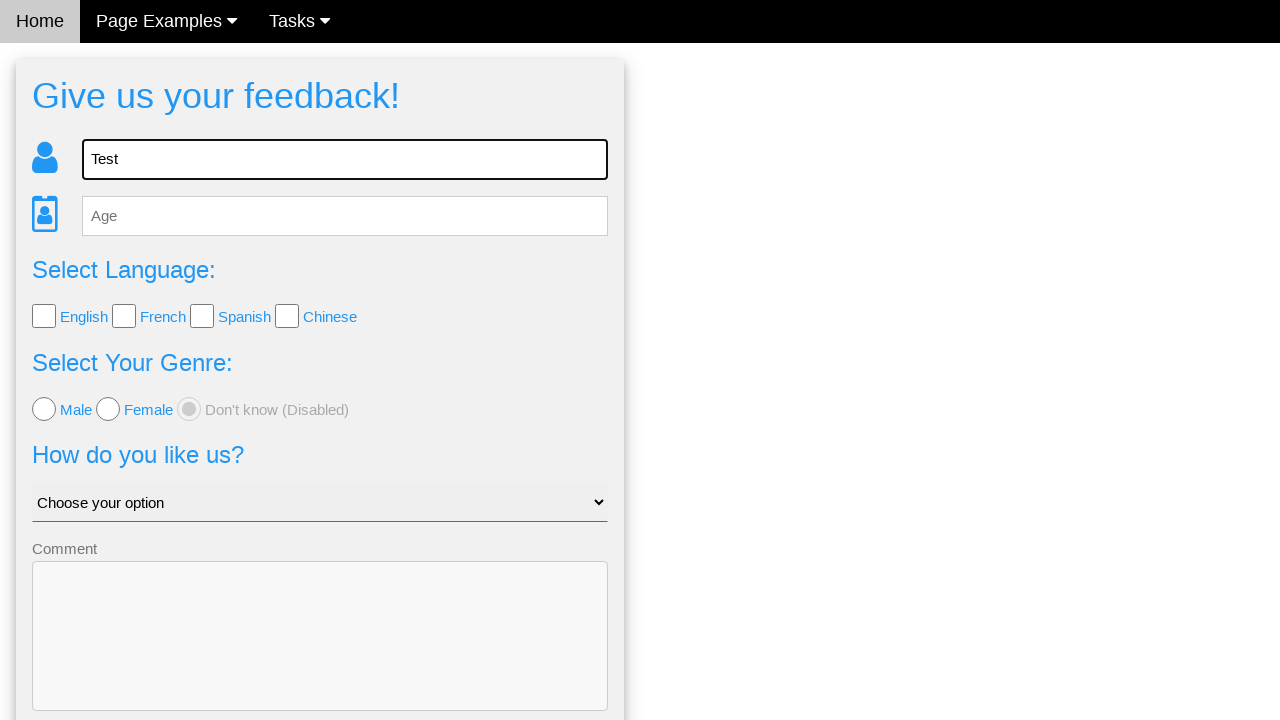

Filled age field with '123' on #fb_age
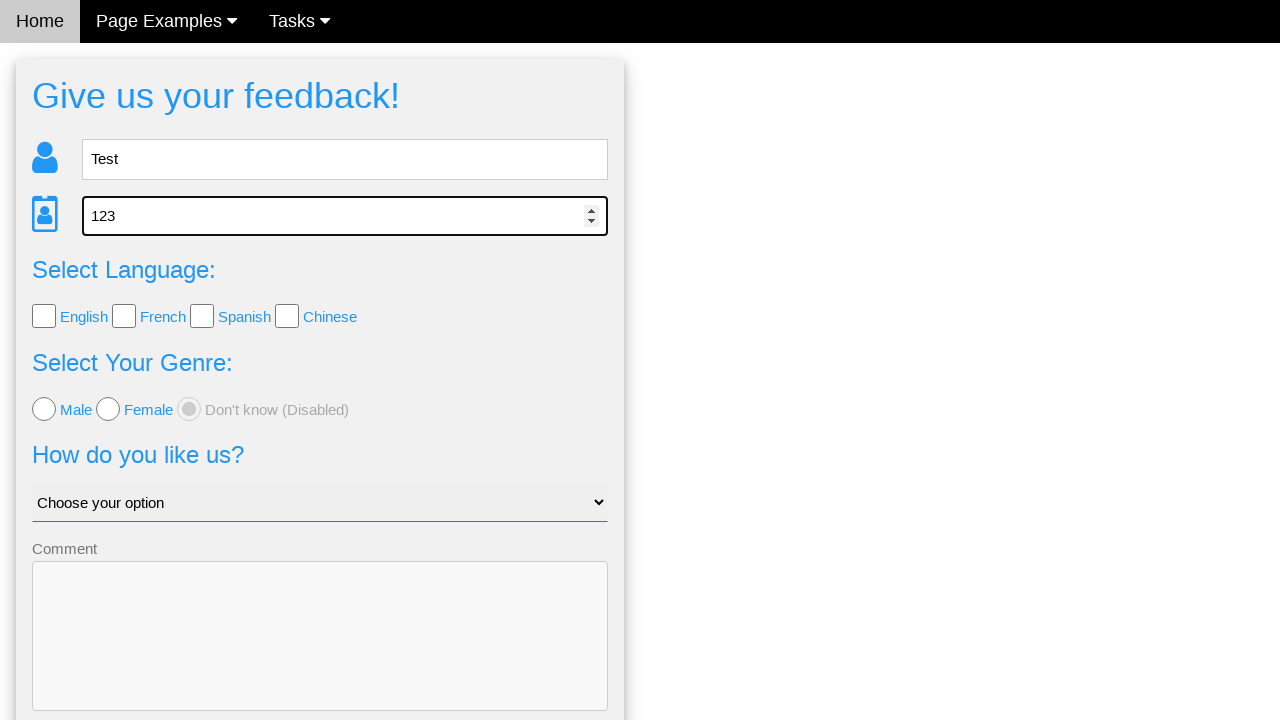

Selected English language checkbox at (44, 316) on xpath=//*[@id='lang_check']/input[1]
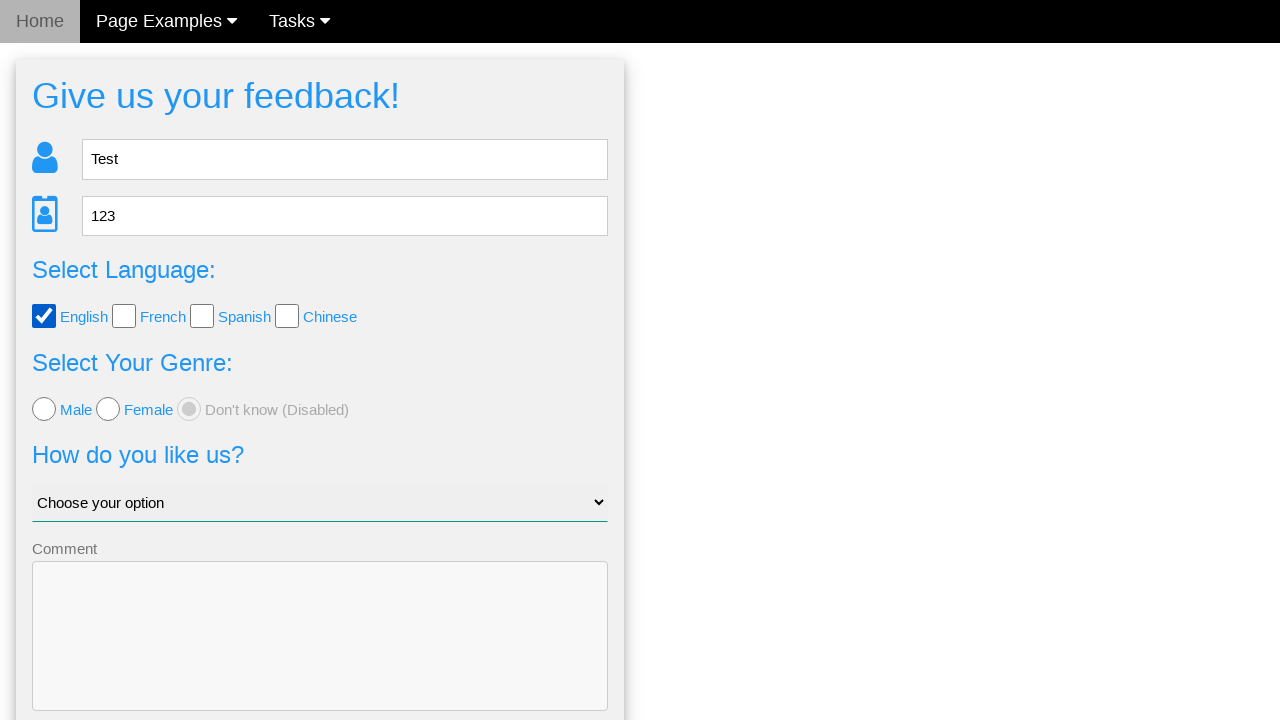

Selected male gender radio button at (44, 409) on input[value='male']
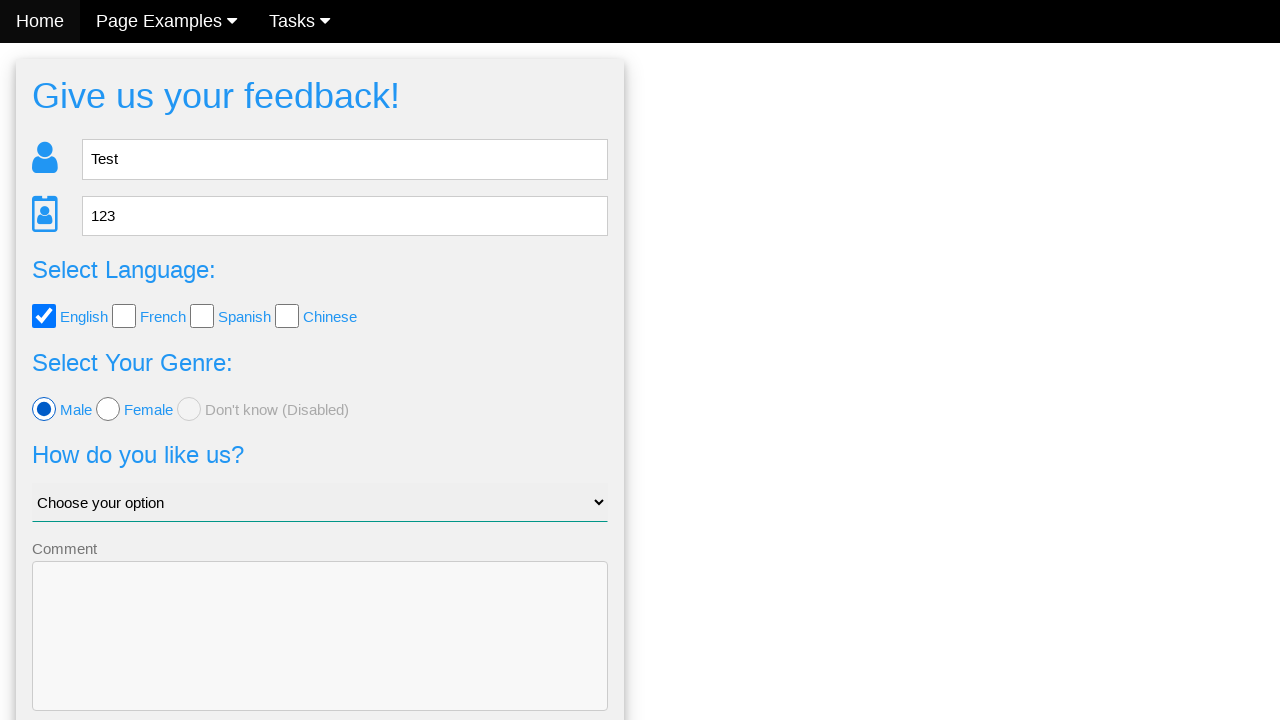

Selected dropdown option at index 2 on #like_us
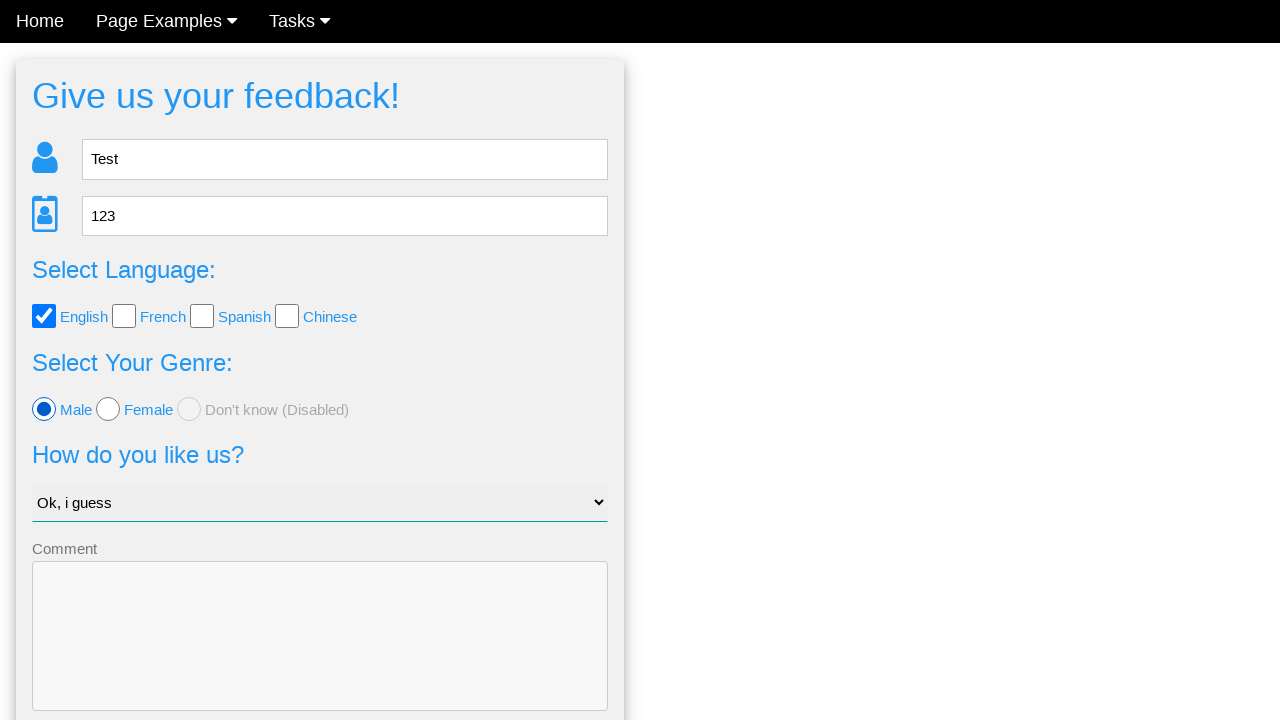

Filled comment textarea with 'Comment' on textarea[name='comment']
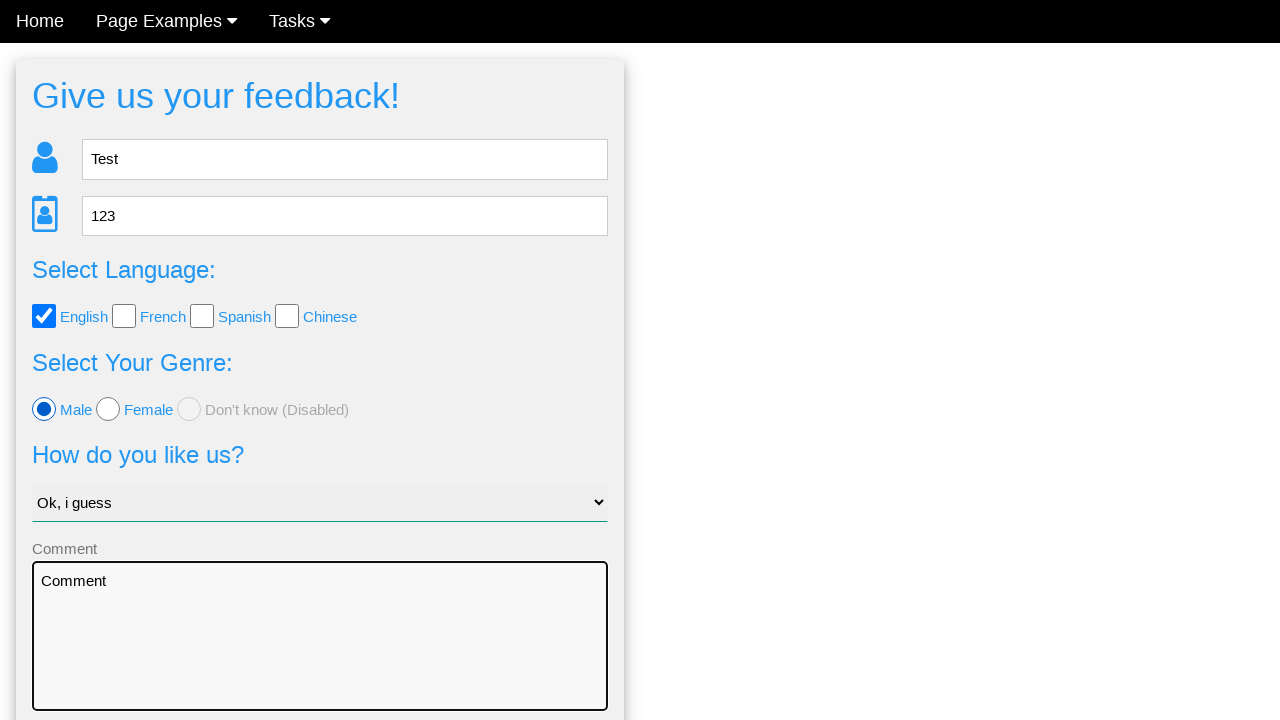

Clicked submit button to submit feedback form at (320, 656) on button[type='submit']
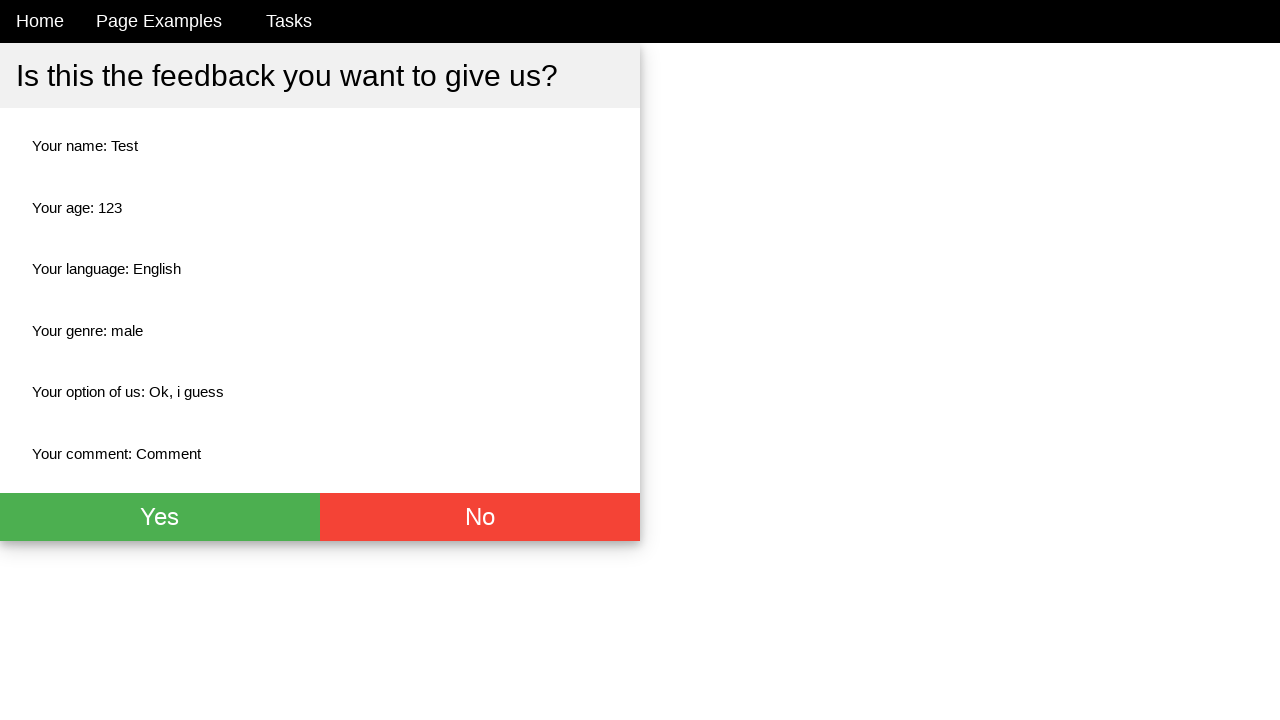

Confirmation page loaded with name field visible
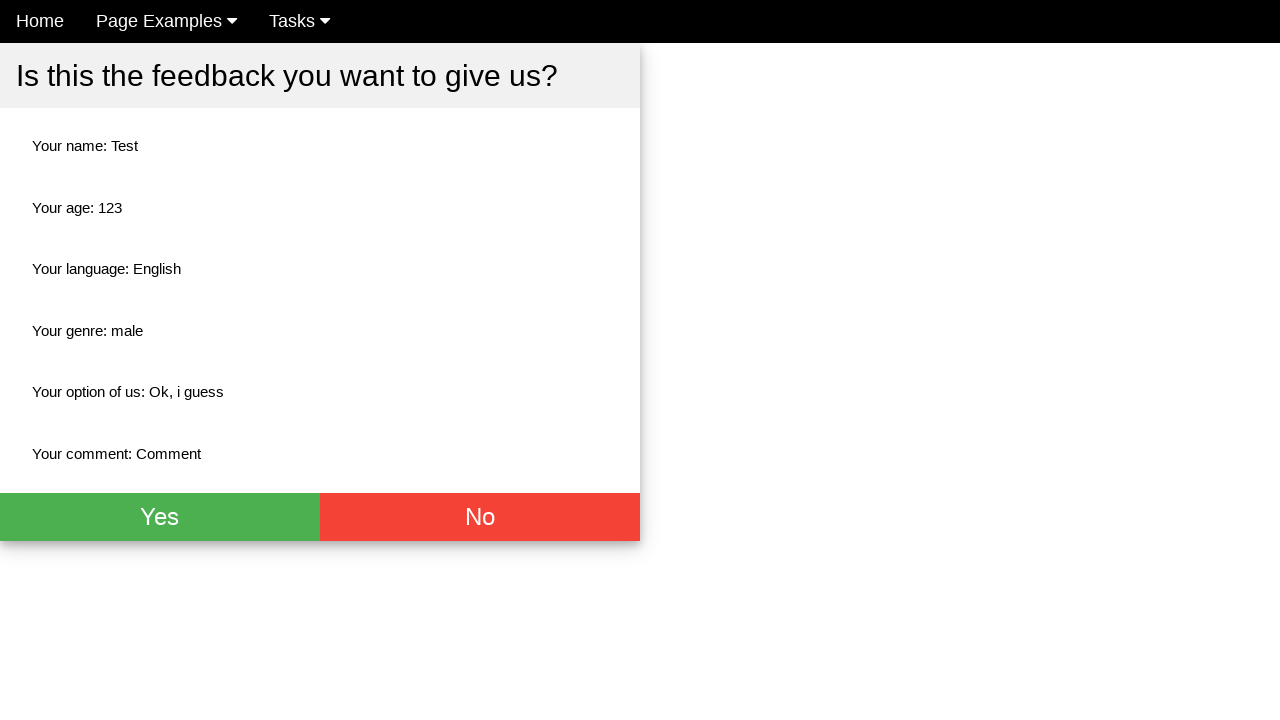

Verified name field displays 'Test' on confirmation page
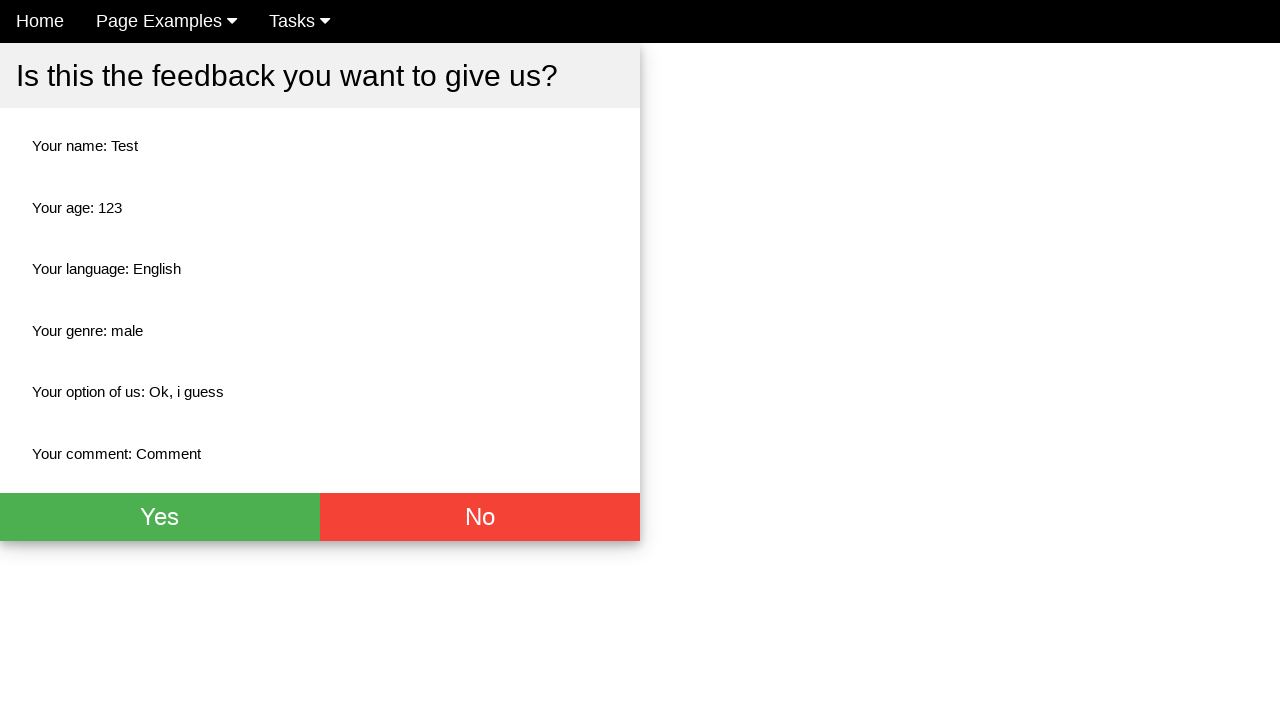

Verified age field displays '123' on confirmation page
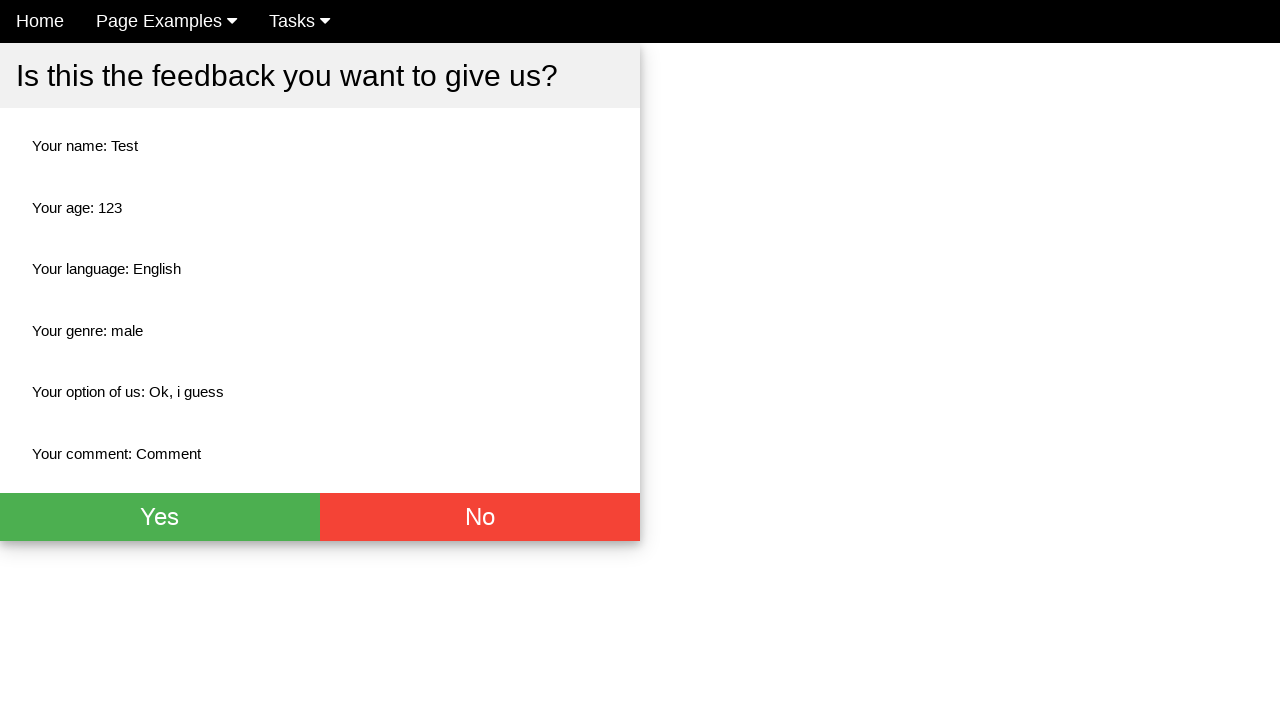

Verified language field displays 'English' on confirmation page
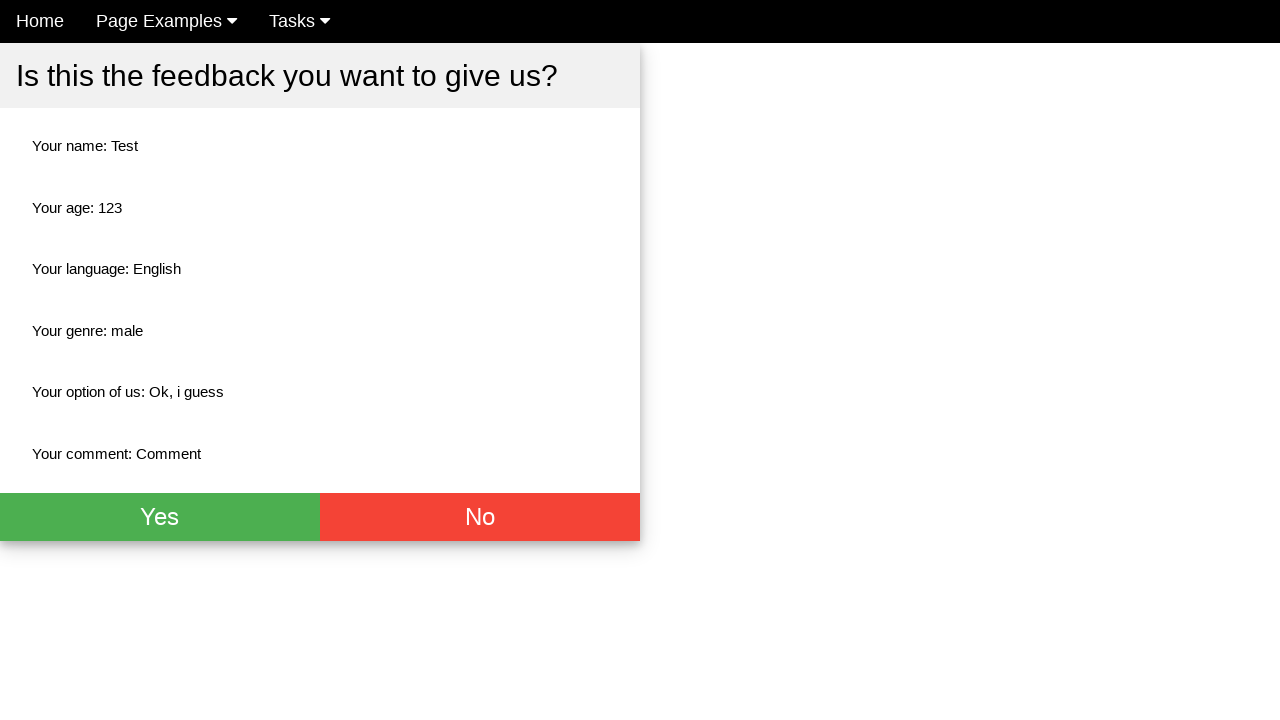

Verified gender field displays 'male' on confirmation page
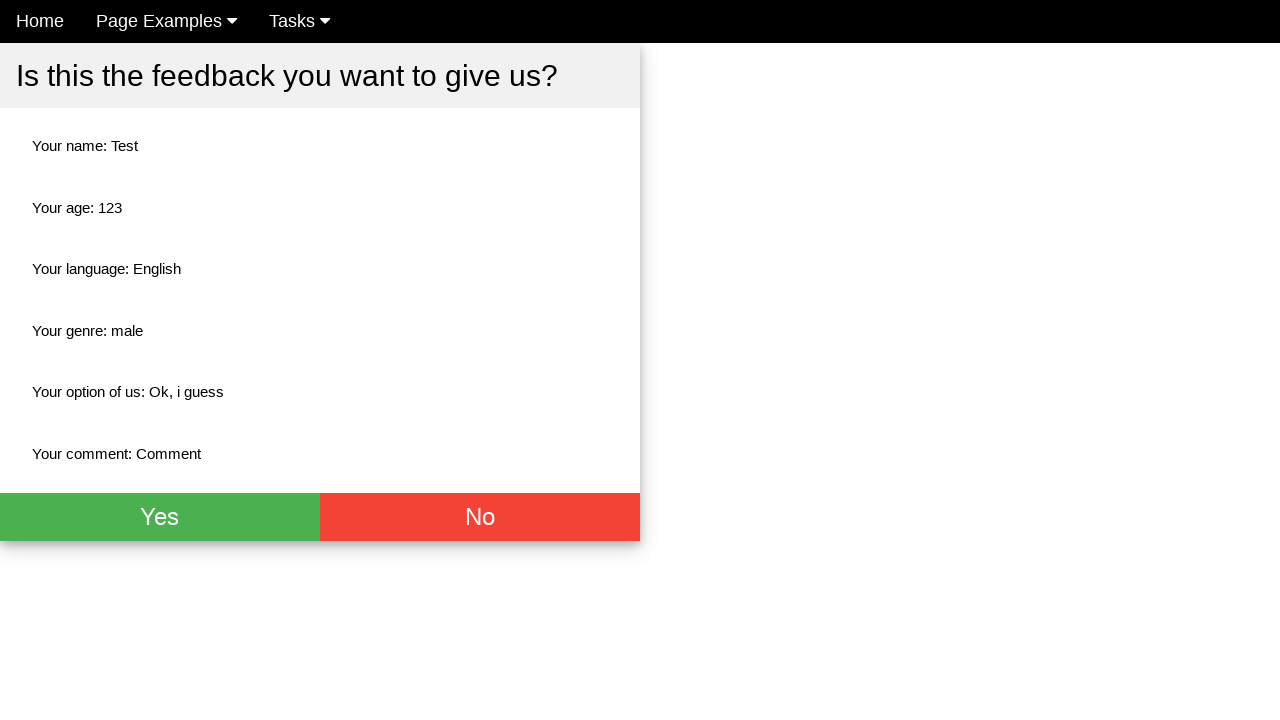

Verified dropdown option field displays 'Ok, i guess' on confirmation page
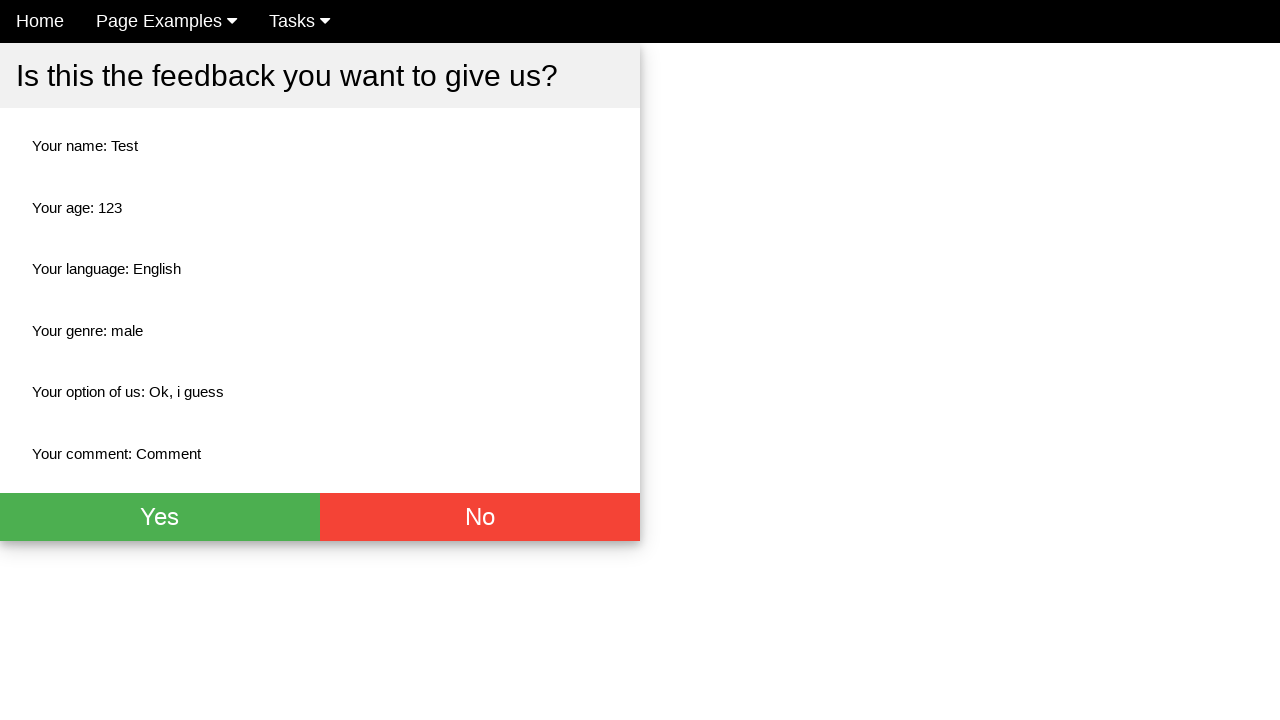

Verified comment field displays 'Comment' on confirmation page
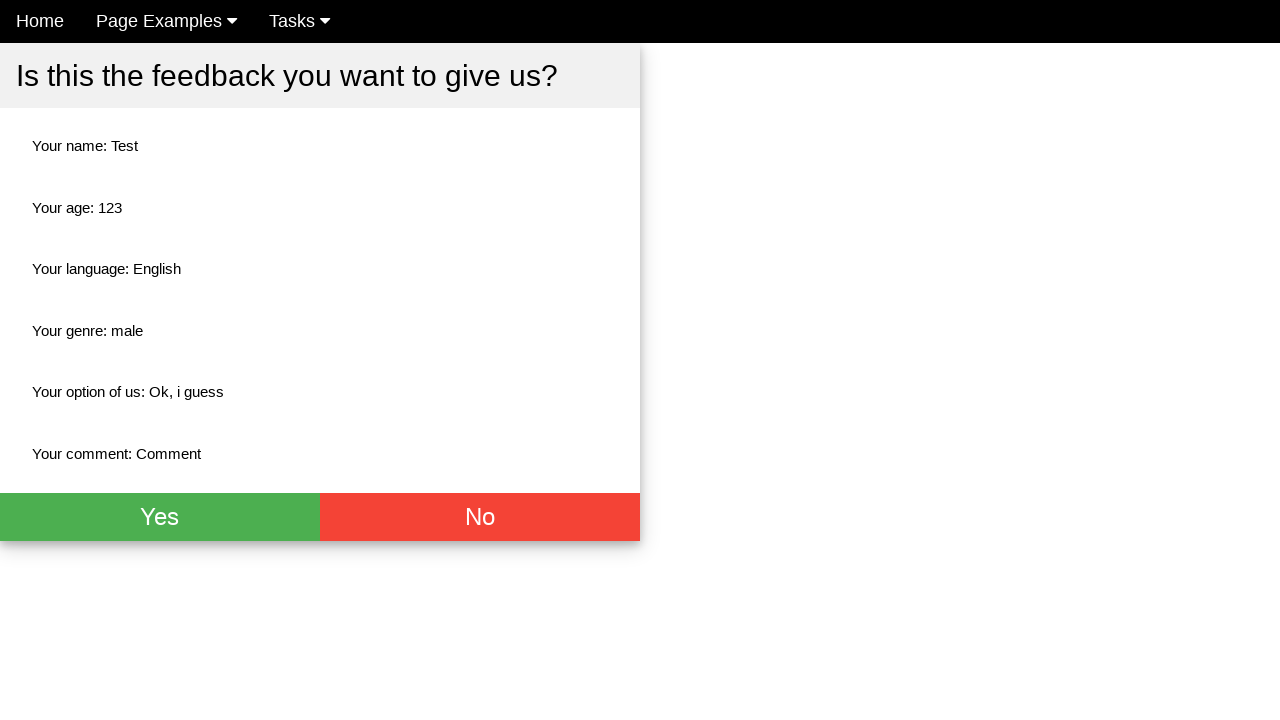

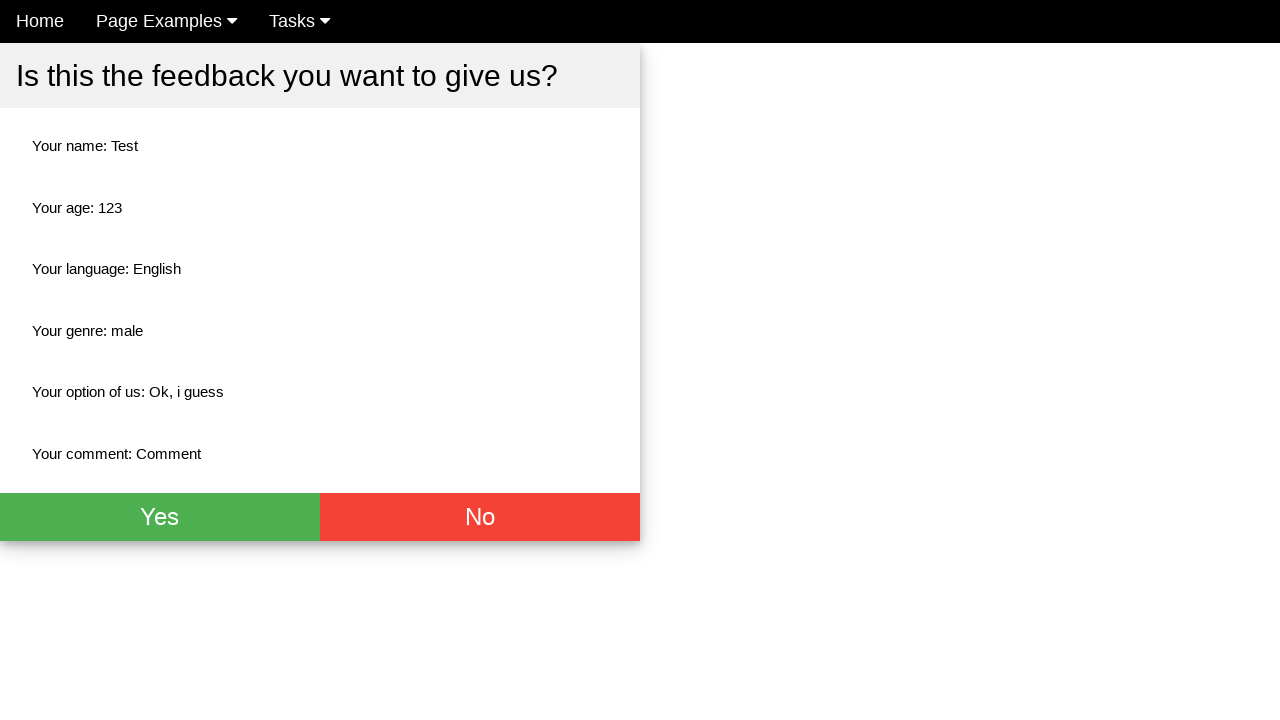